Tests the jQuery UI datepicker widget by entering a date value into the datepicker input field.

Starting URL: https://jqueryui.com/resources/demos/datepicker/other-months.html

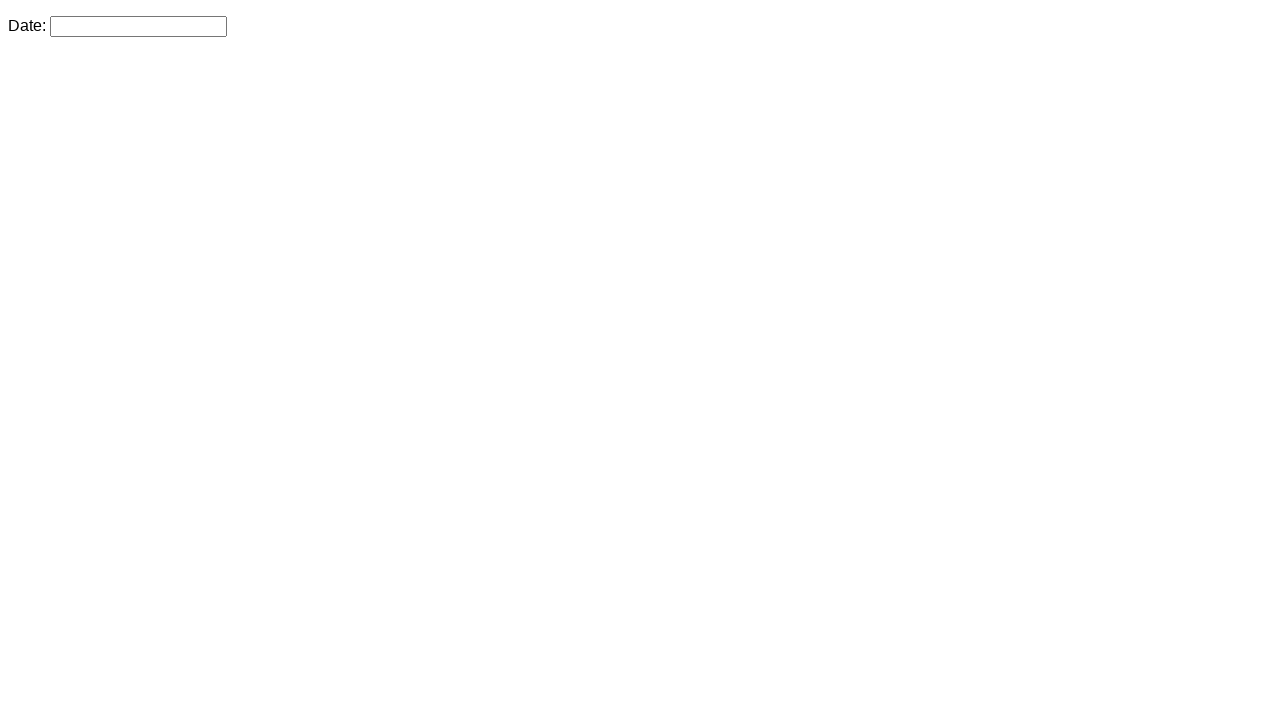

Filled datepicker input field with date '04/11/2019' on #datepicker
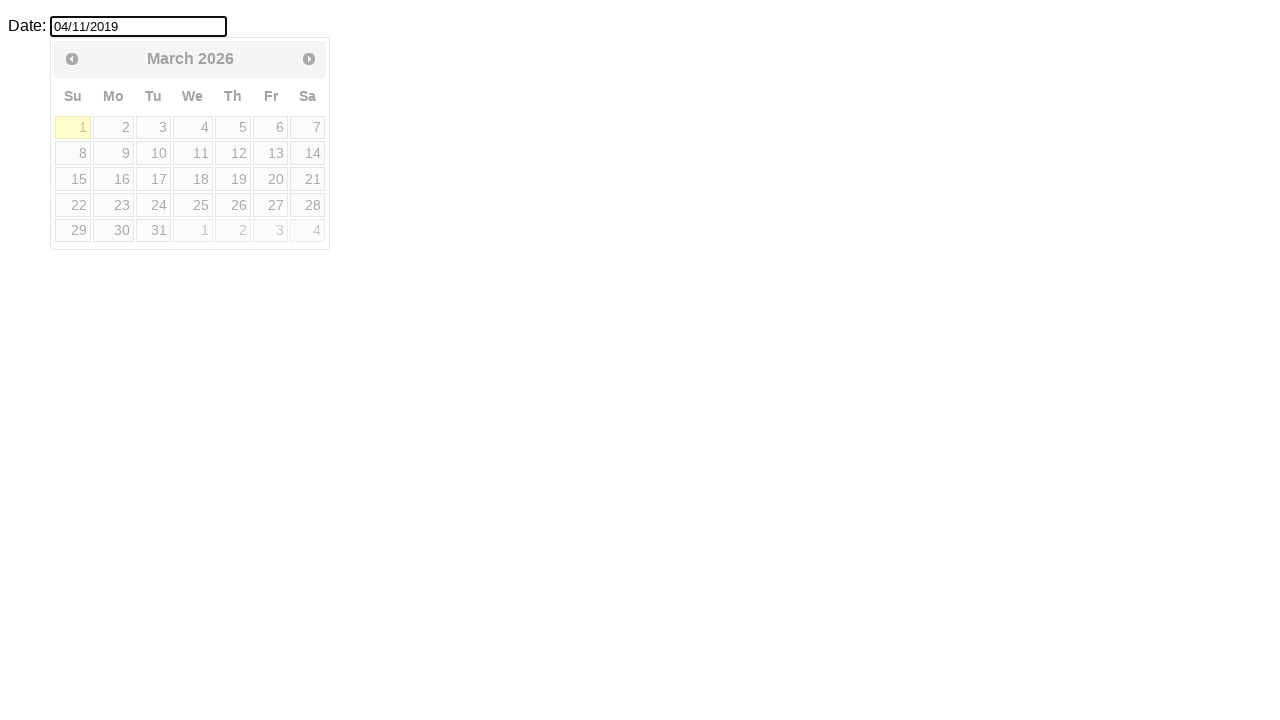

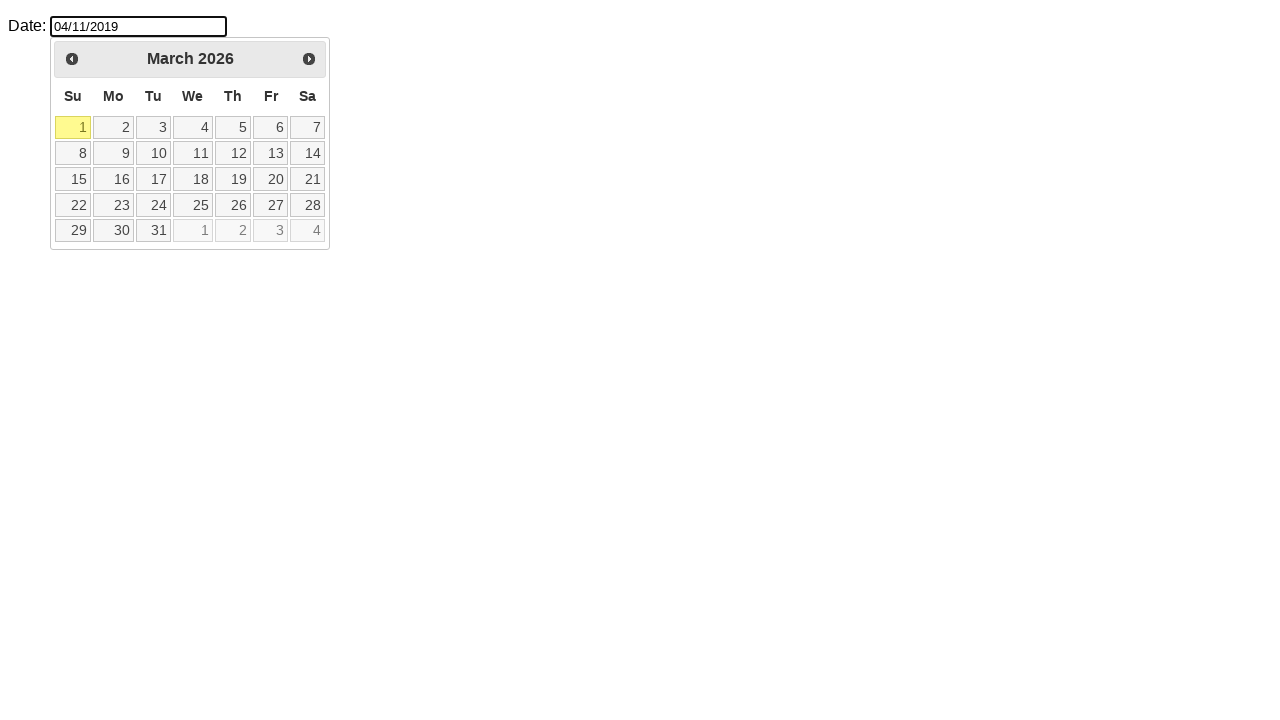